Opens the Myntra e-commerce website and maximizes the browser window to verify the site loads correctly.

Starting URL: https://www.myntra.com/

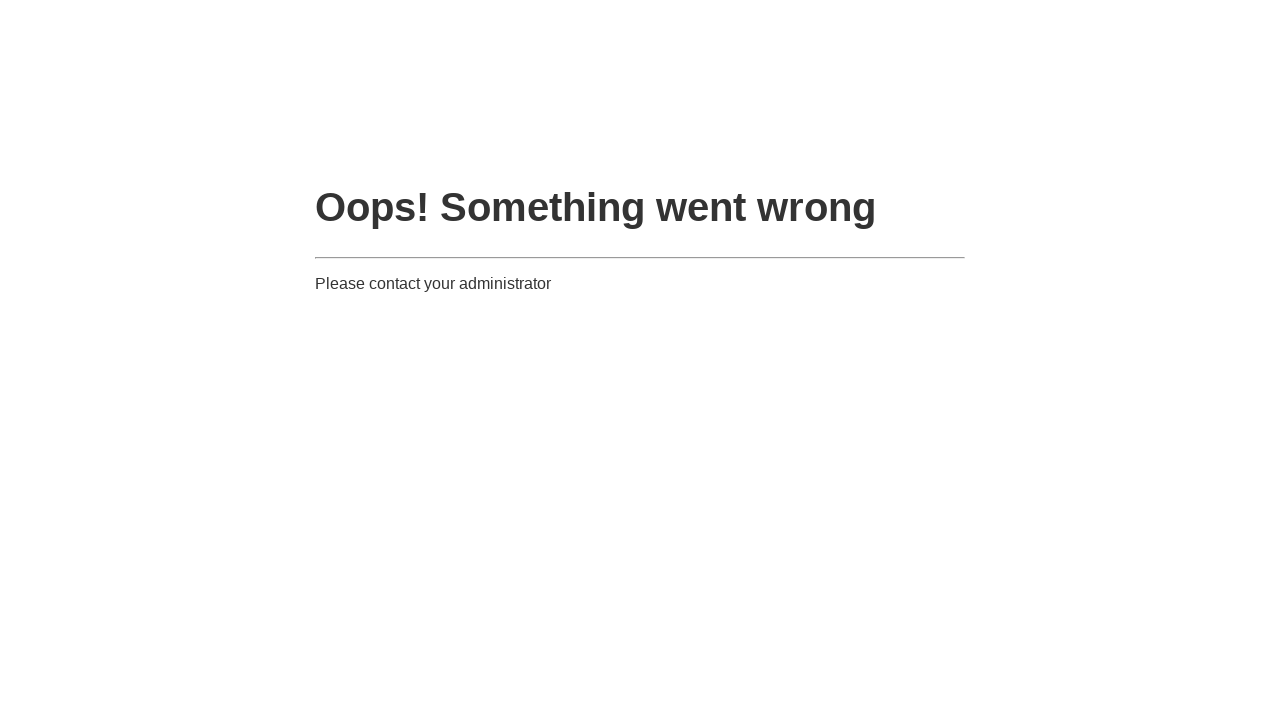

Set viewport size to 1920x1080 to maximize browser window
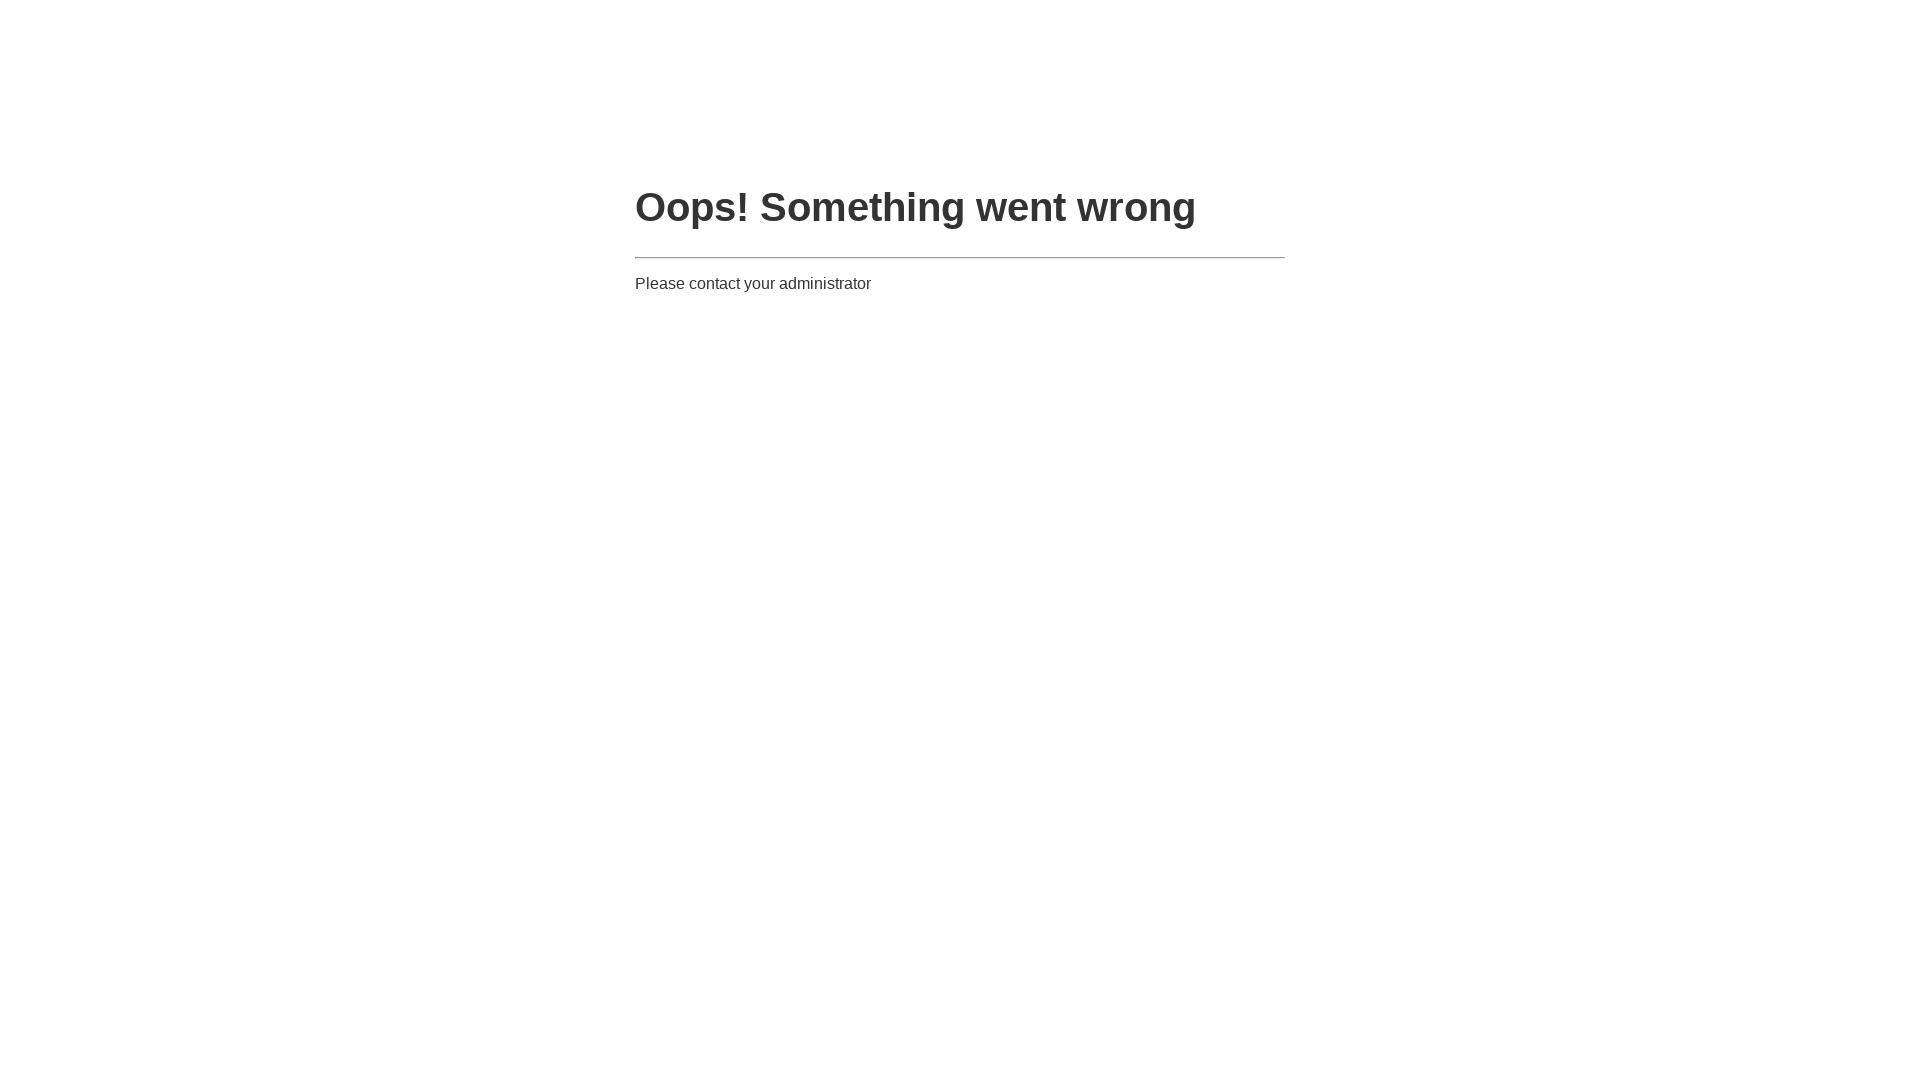

Myntra website loaded successfully - networkidle state reached
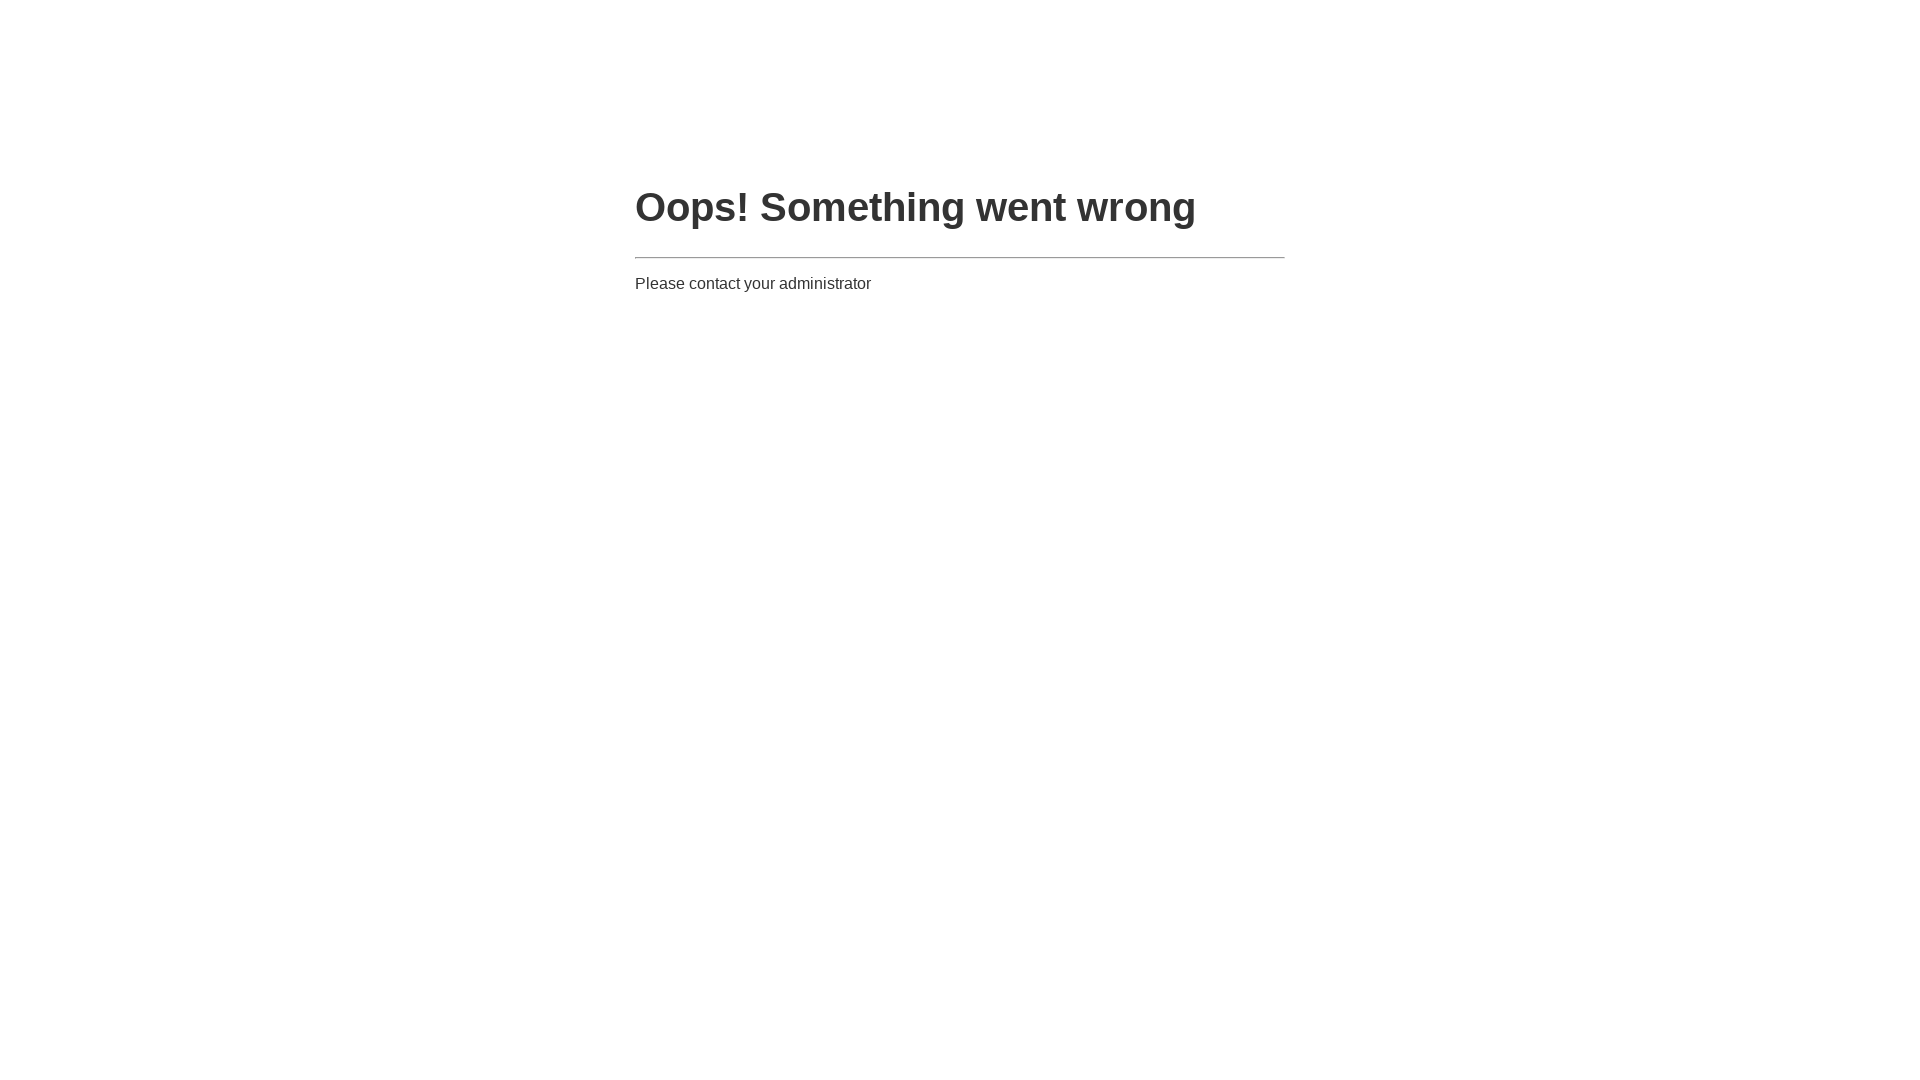

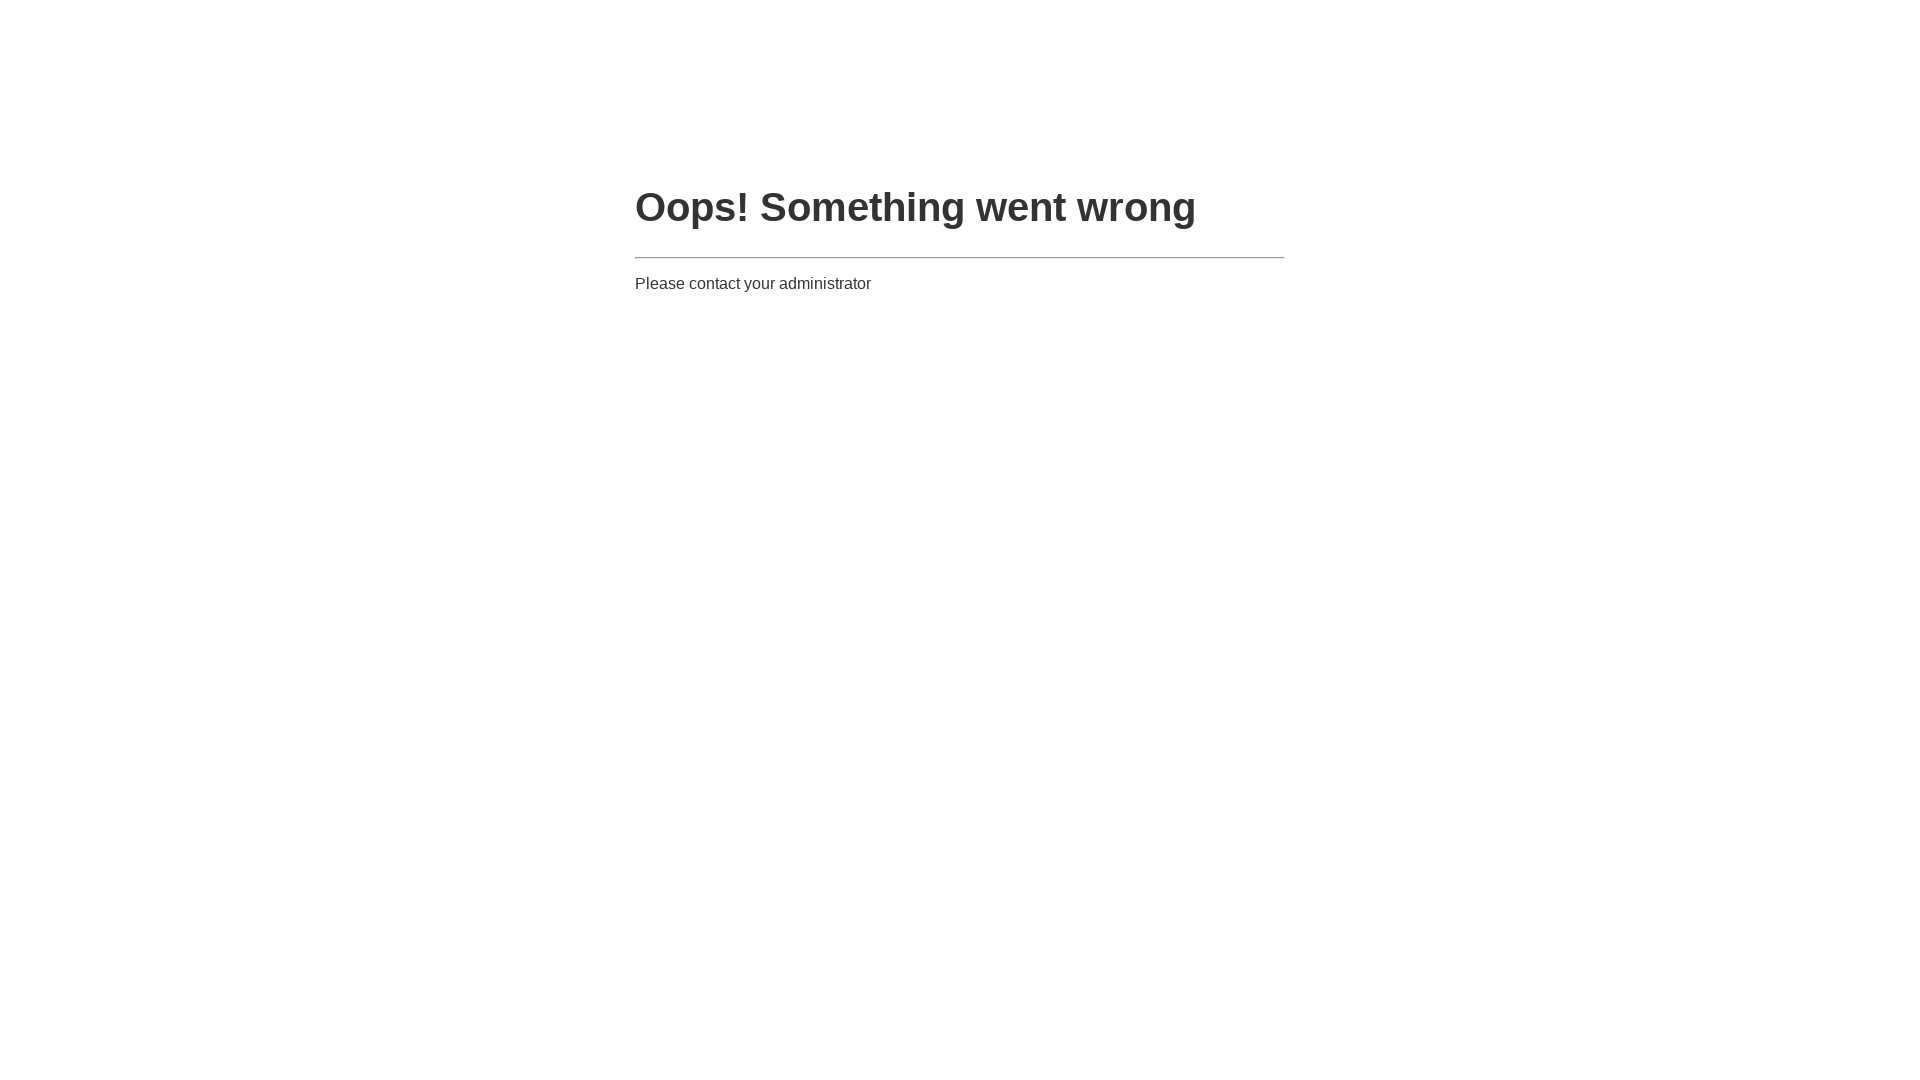